Tests the dynamic controls page by verifying a textbox is initially disabled, clicking the Enable button, waiting for the textbox to become enabled, and verifying the success message appears.

Starting URL: https://the-internet.herokuapp.com/dynamic_controls

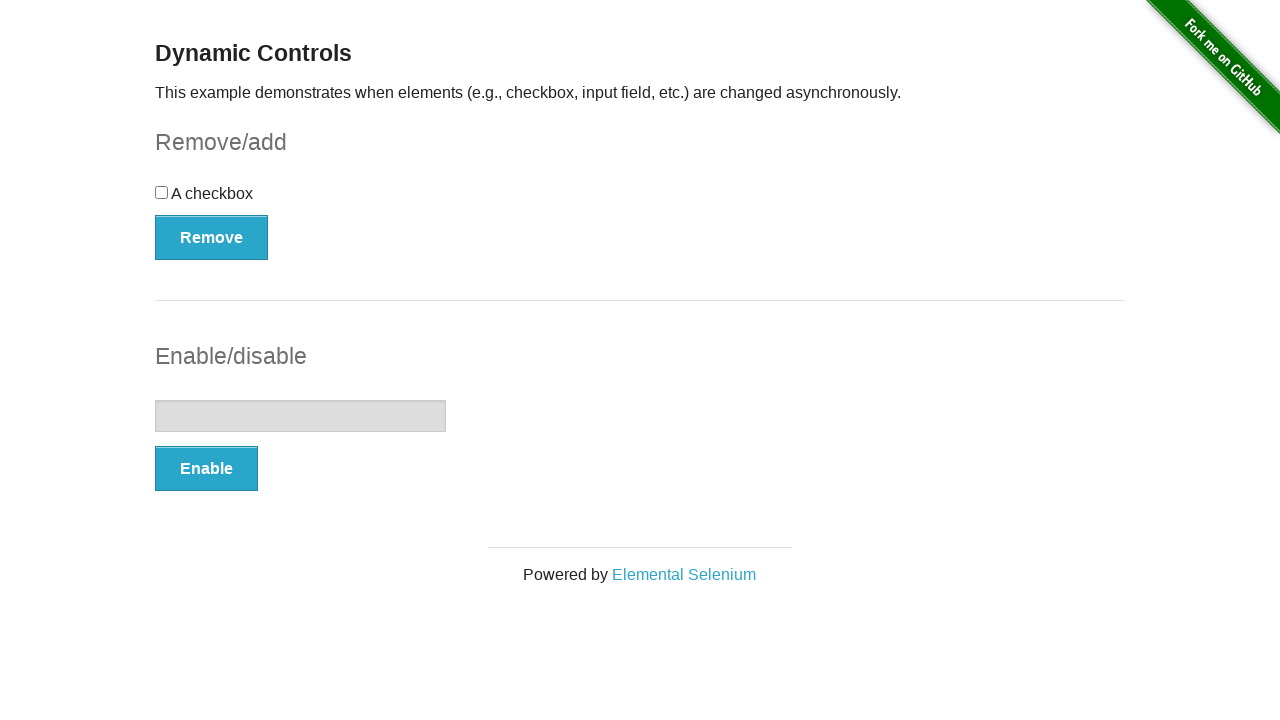

Located textbox element
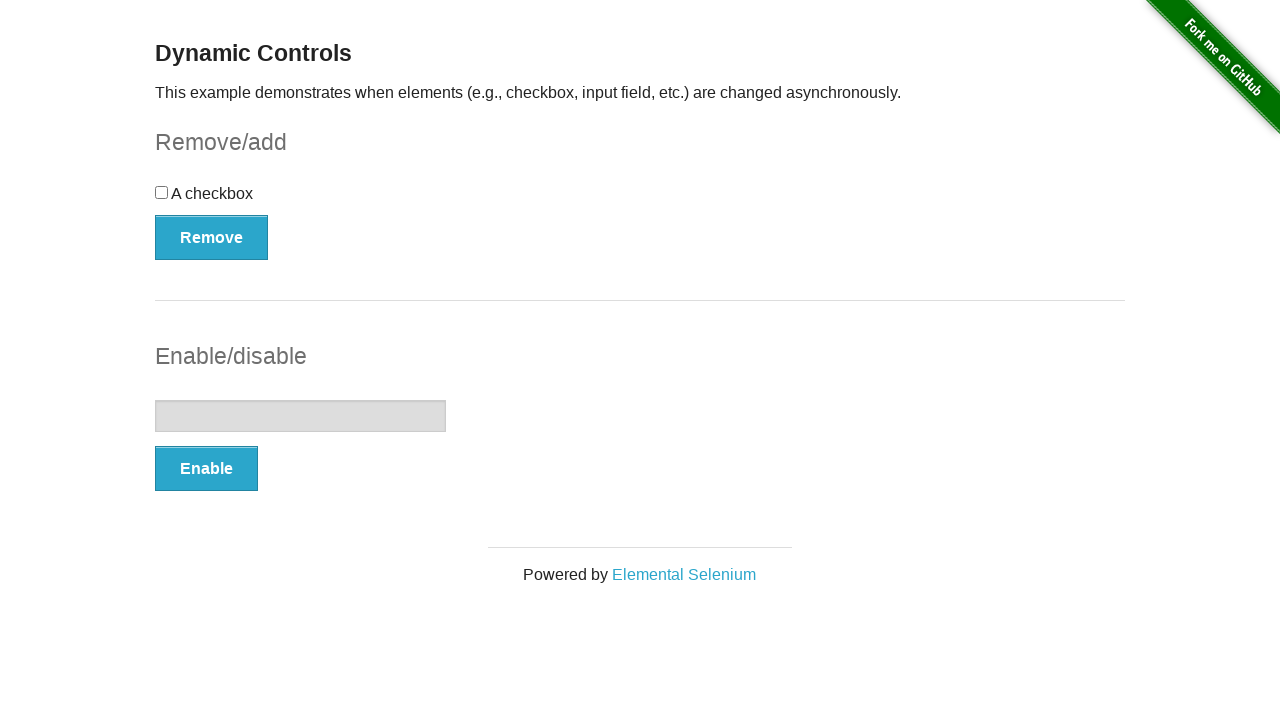

Verified textbox is initially disabled
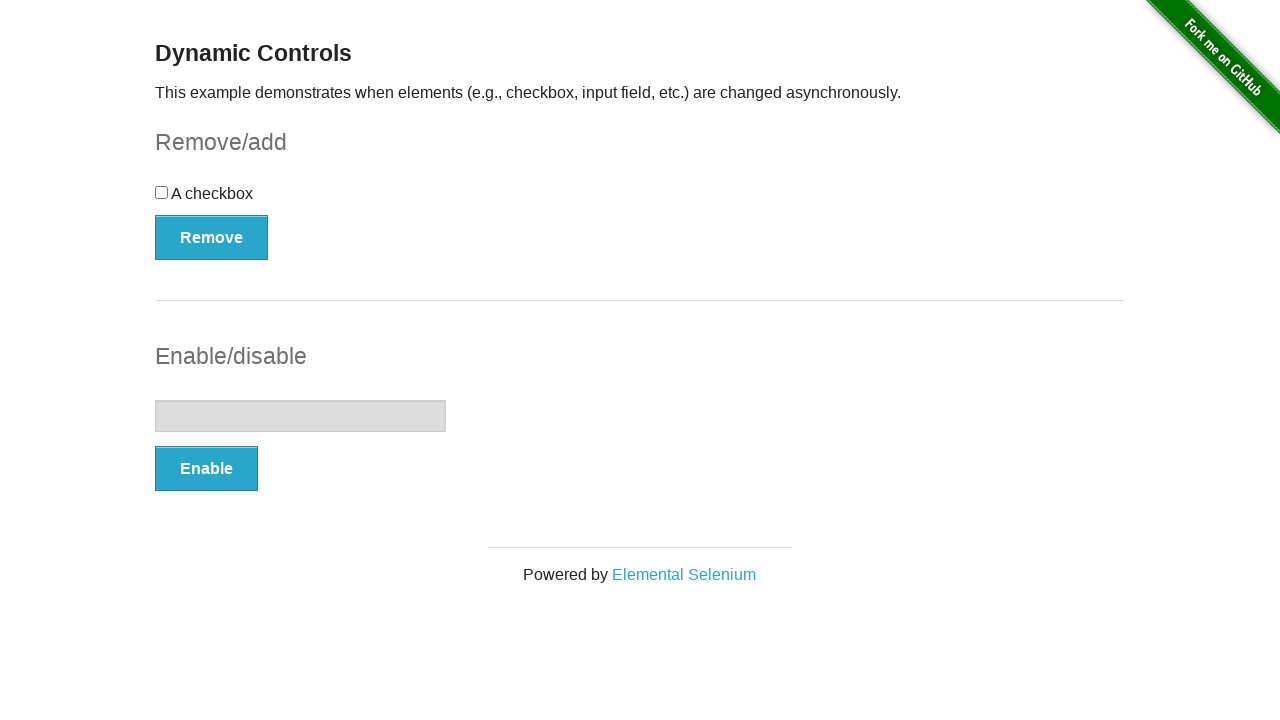

Clicked the Enable button at (206, 469) on xpath=//*[text()='Enable']
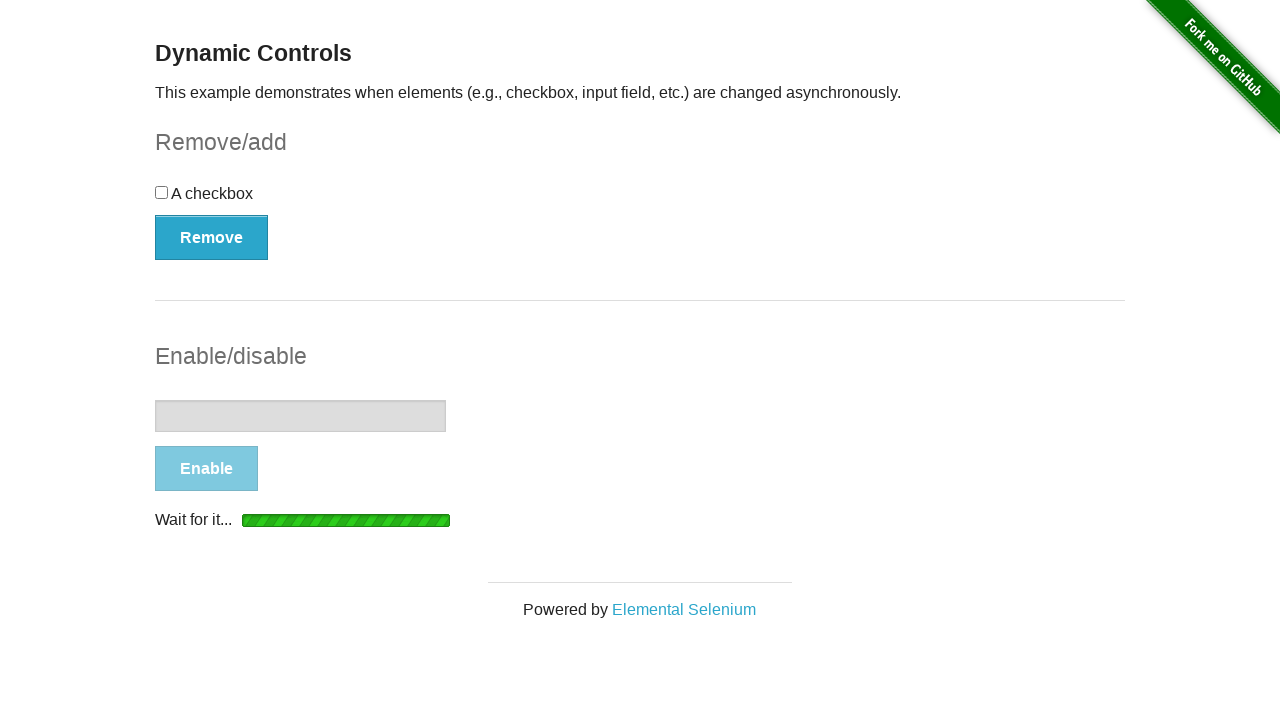

Textbox became visible
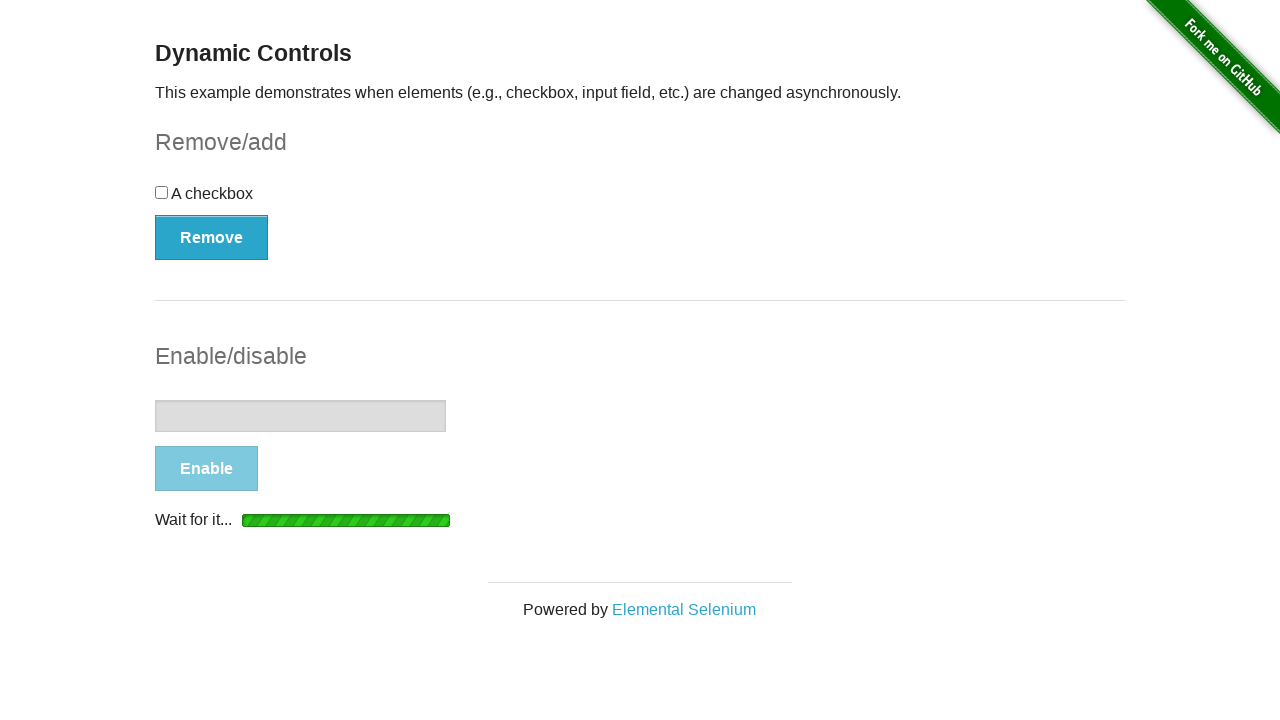

Textbox transitioned from disabled to enabled state
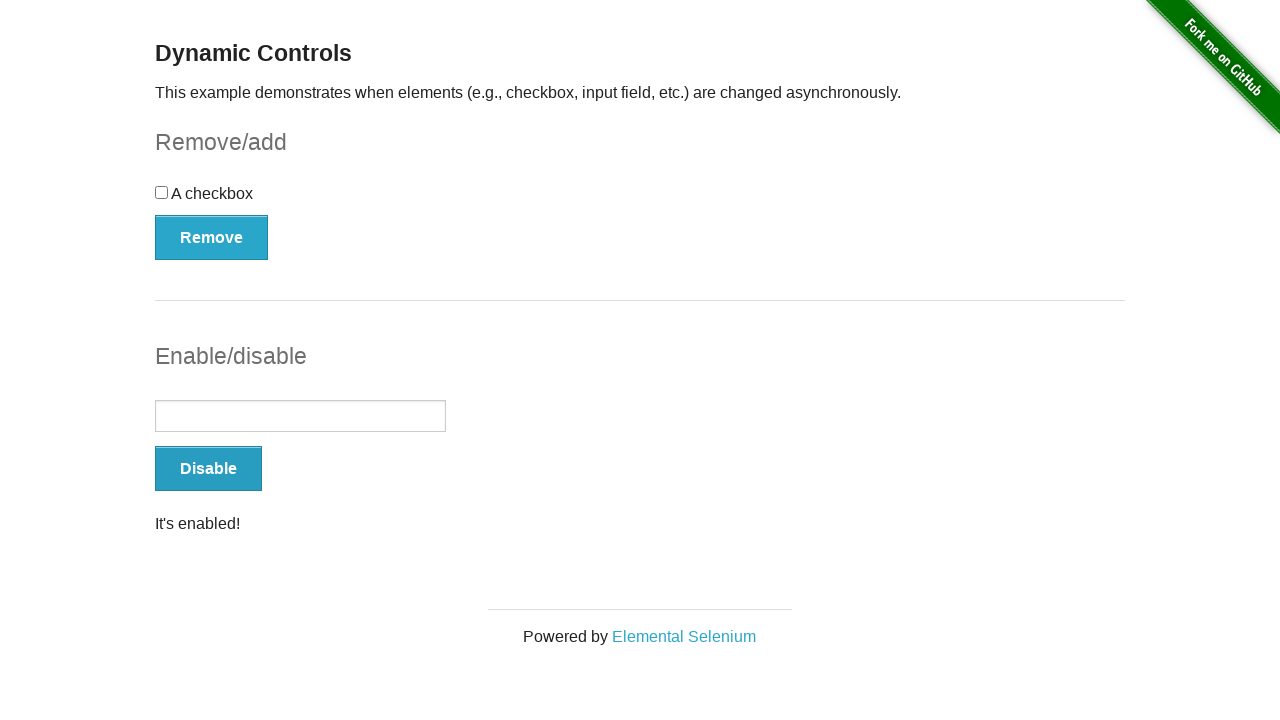

Located success message element
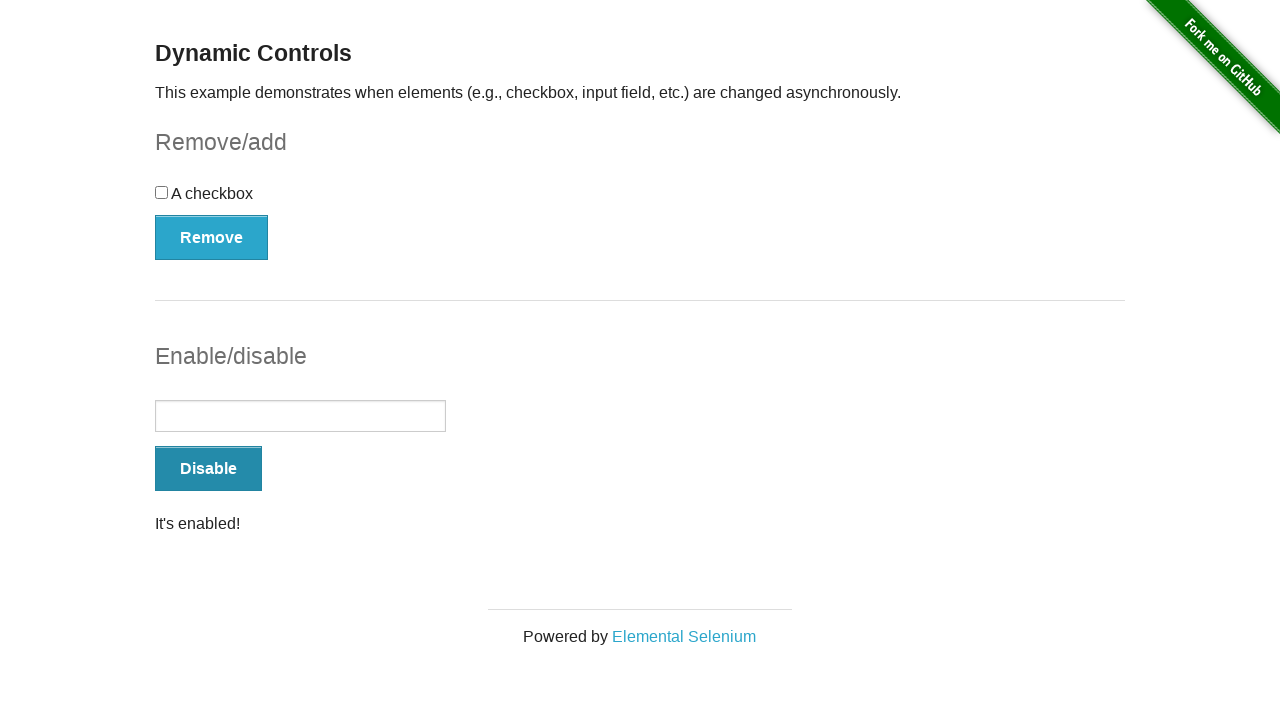

Verified success message is visible
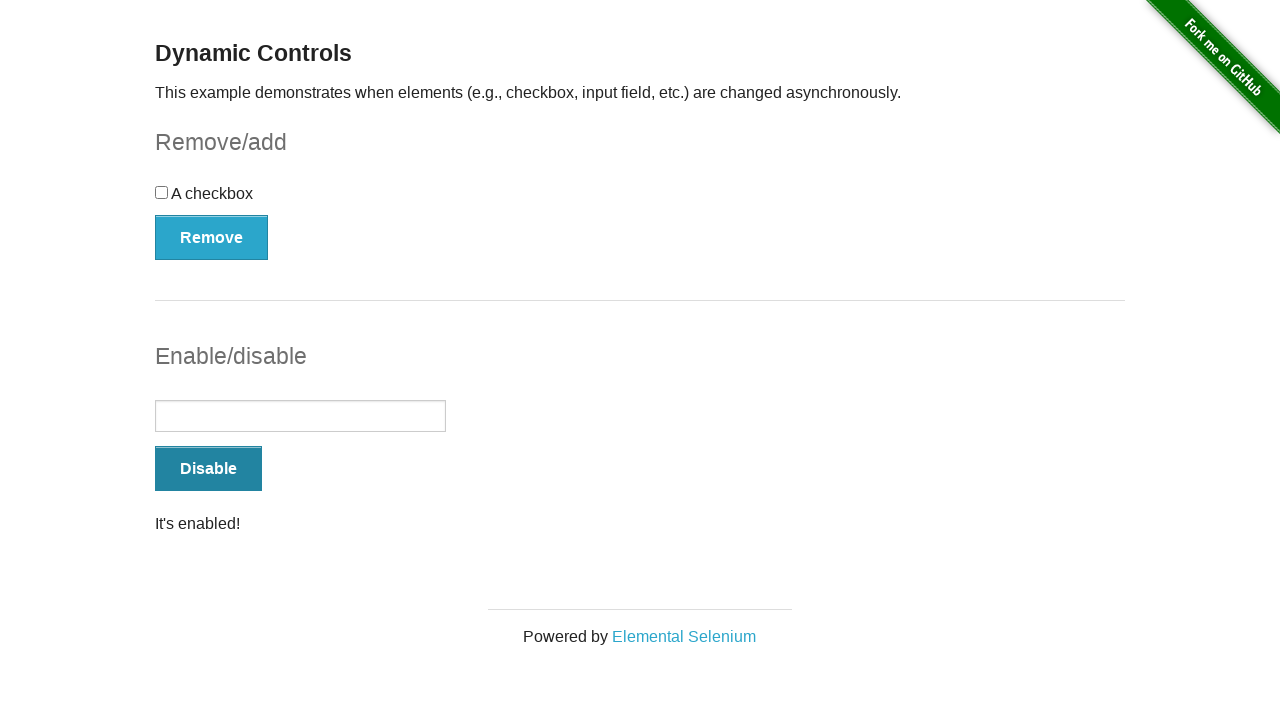

Verified success message contains 'It's enabled!' text
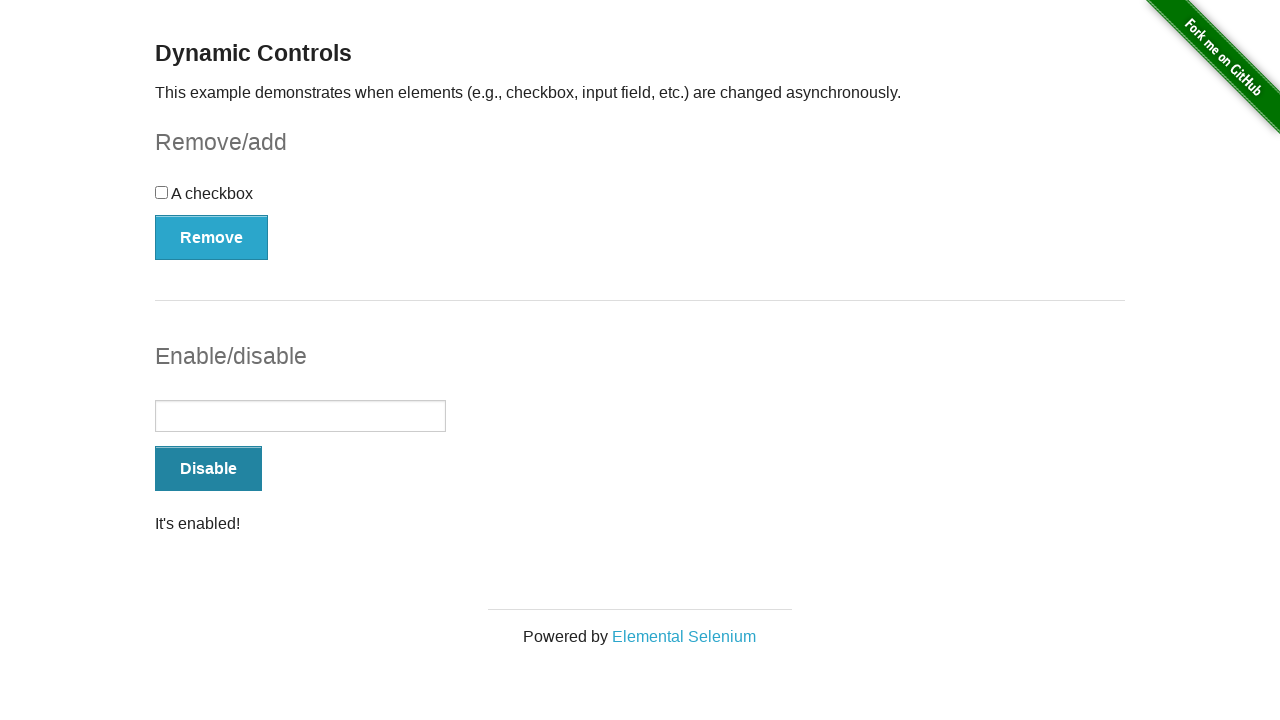

Verified textbox is now enabled
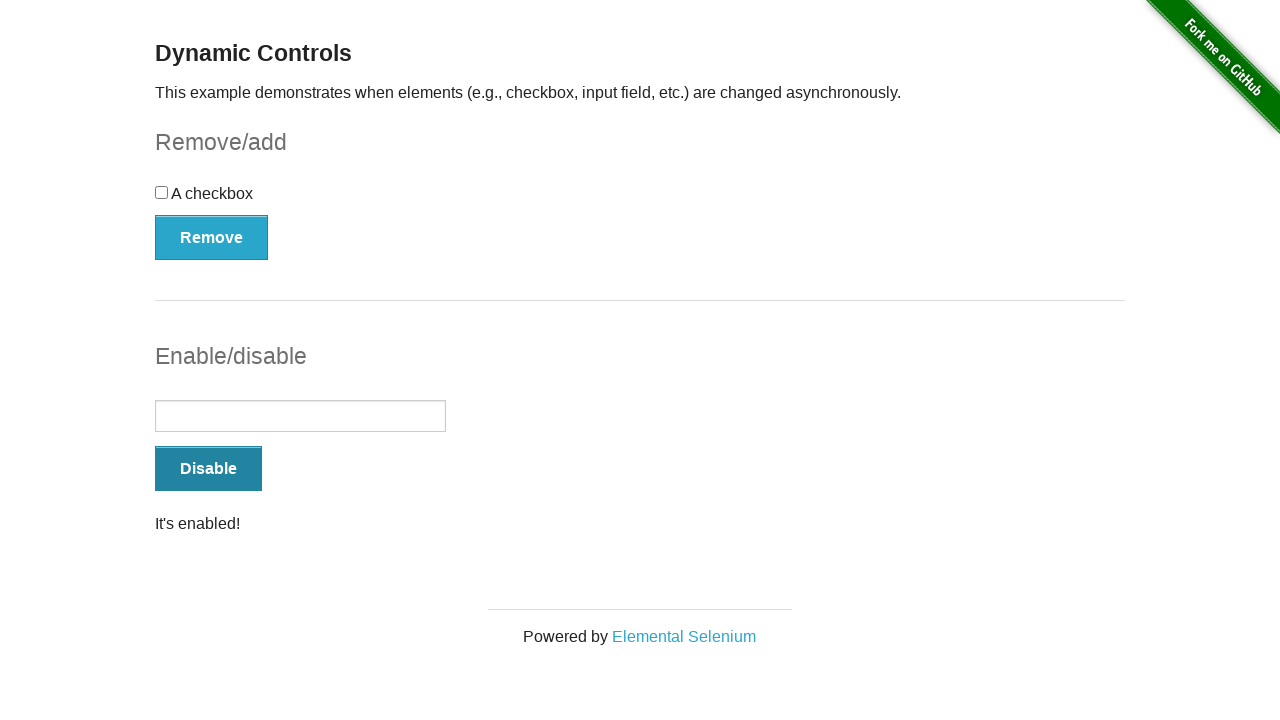

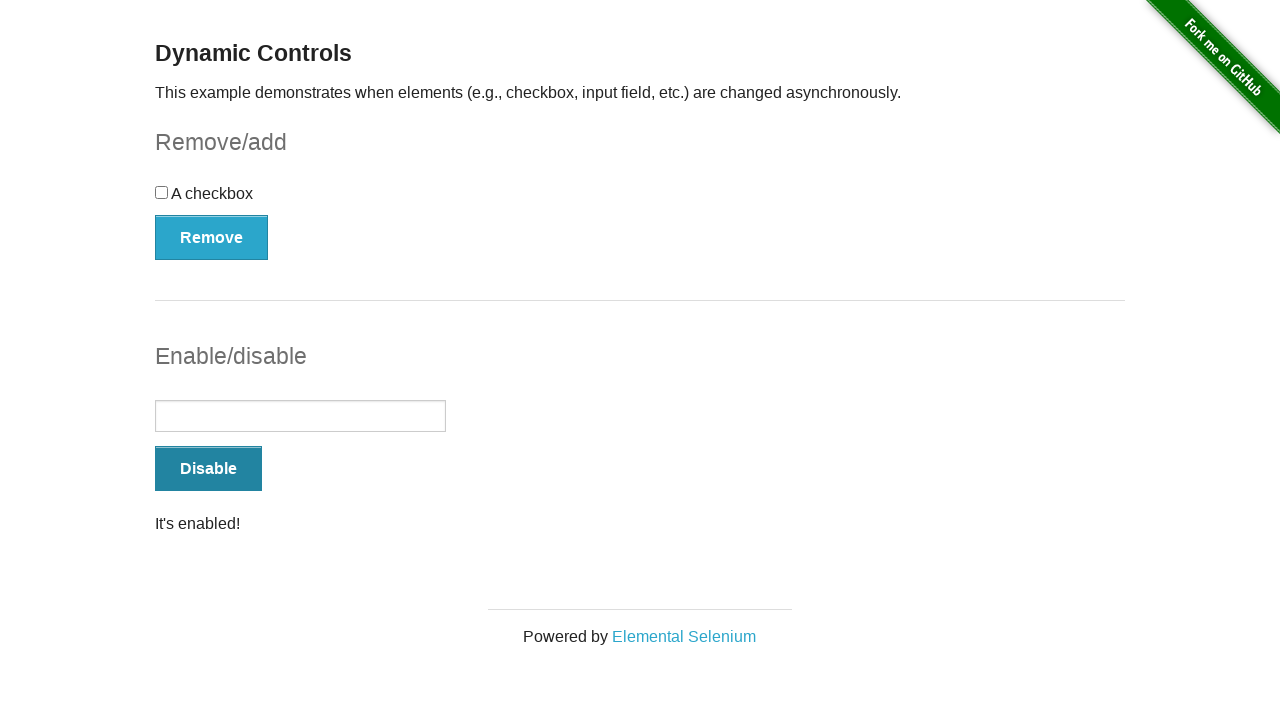